Tests that the complete all checkbox updates state when individual items are completed or cleared

Starting URL: https://demo.playwright.dev/todomvc

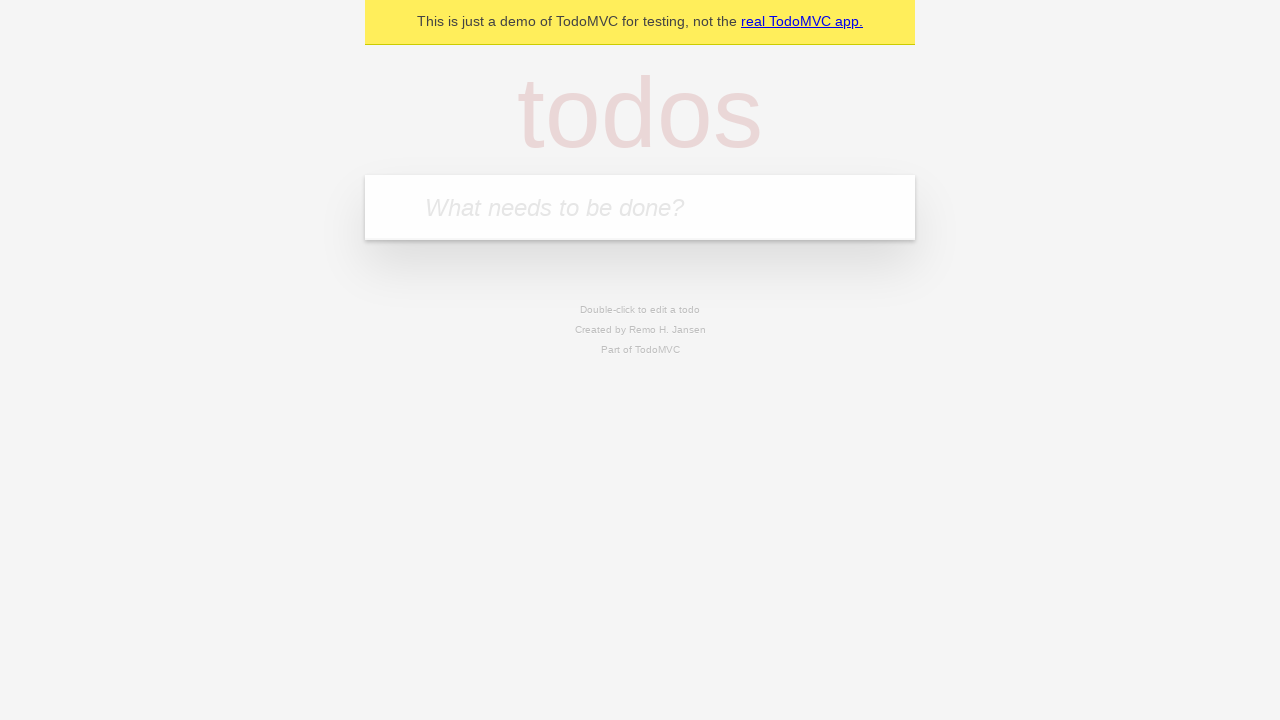

Filled new todo input with 'buy some cheese' on .new-todo
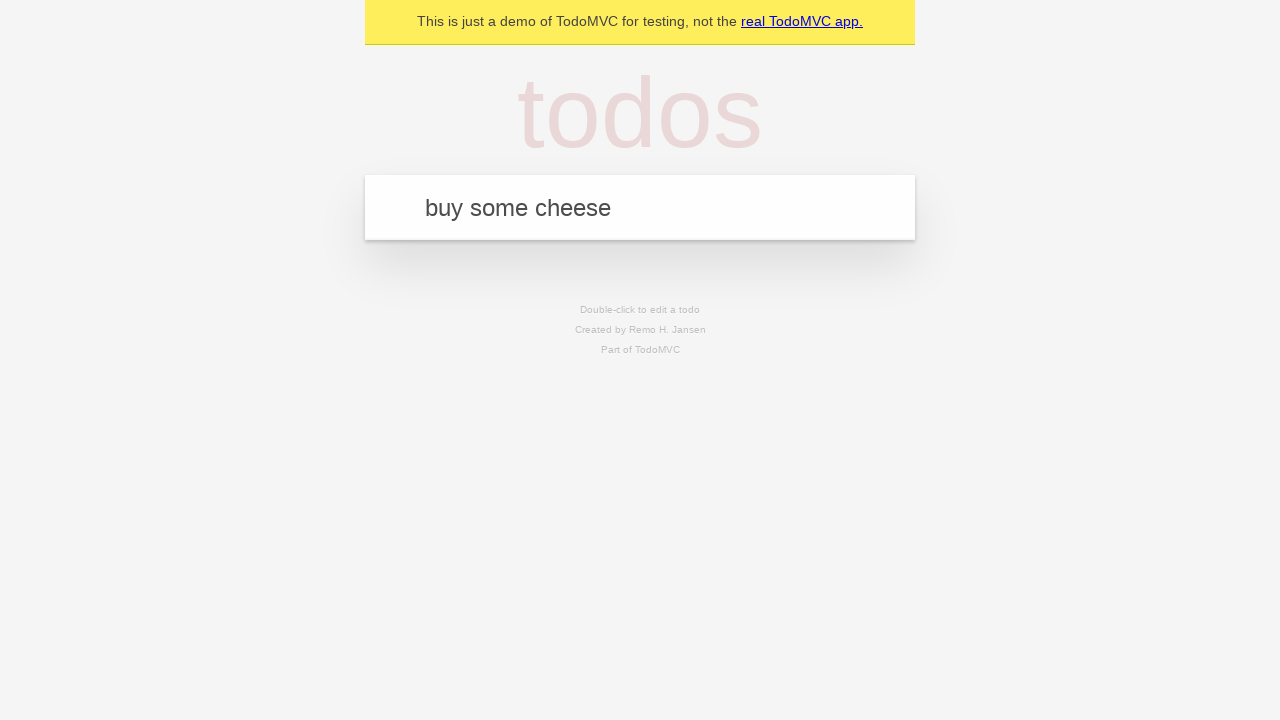

Pressed Enter to create first todo on .new-todo
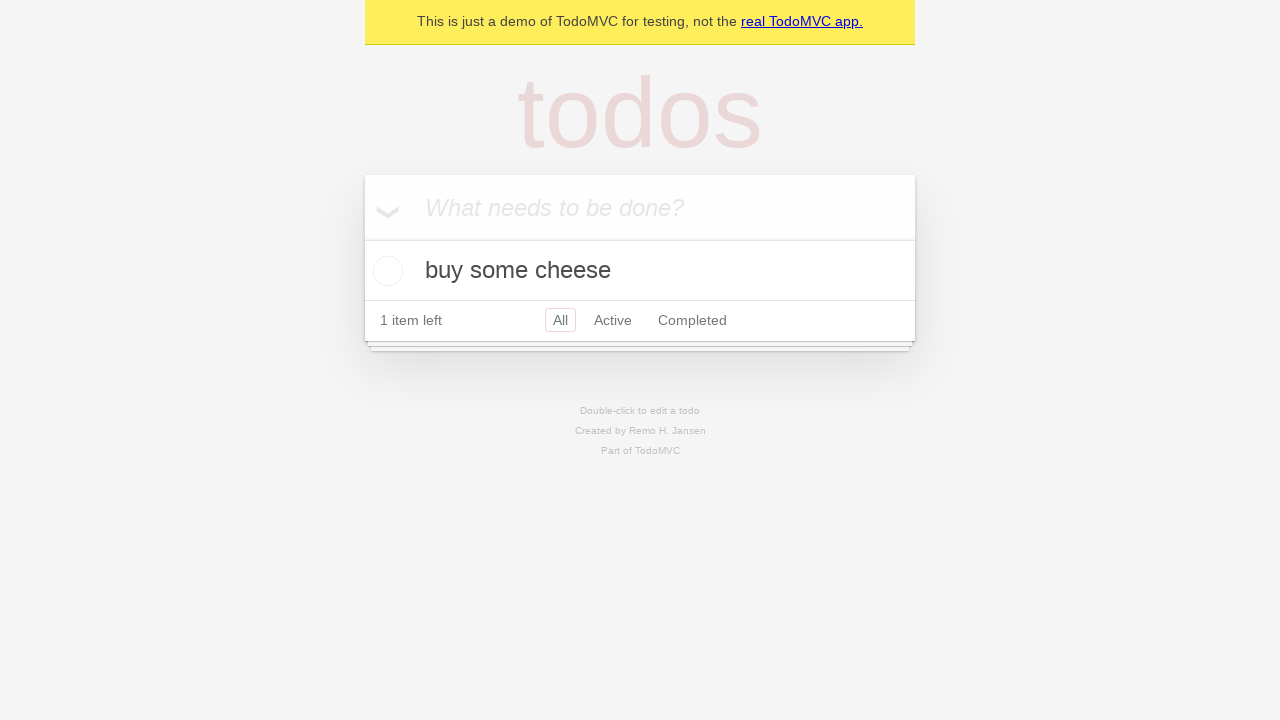

Filled new todo input with 'feed the cat' on .new-todo
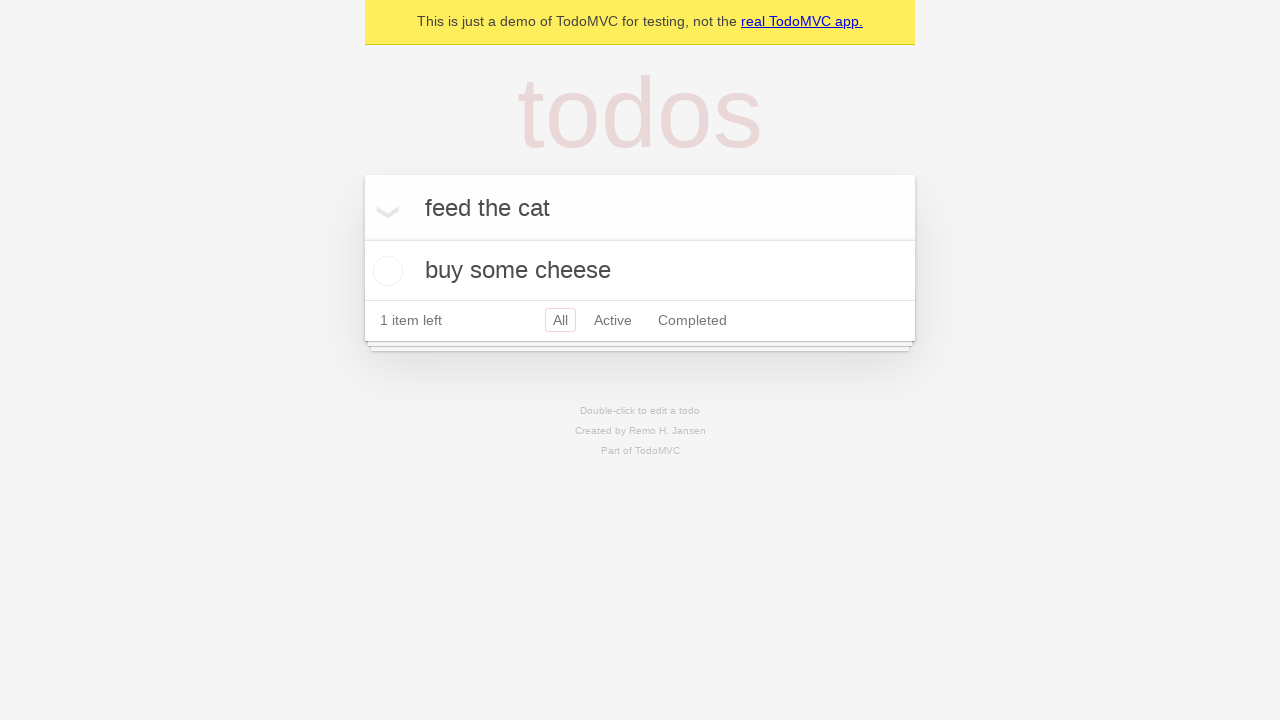

Pressed Enter to create second todo on .new-todo
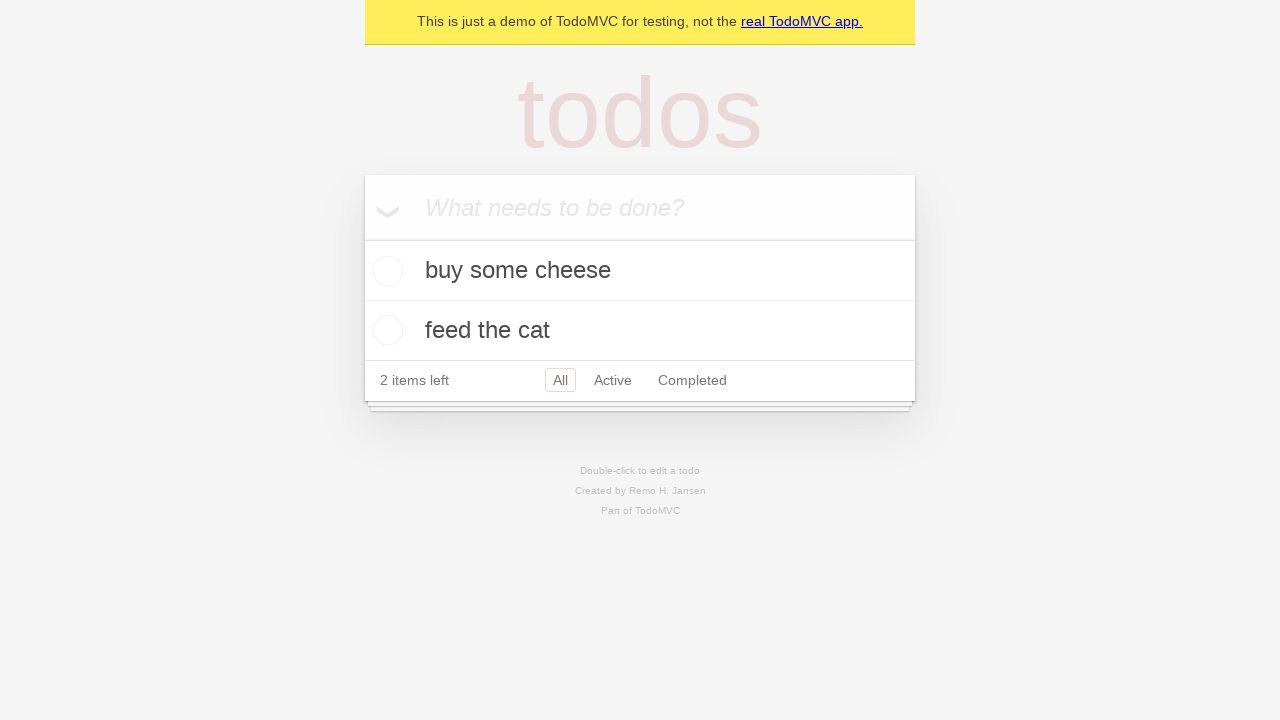

Filled new todo input with 'book a doctors appointment' on .new-todo
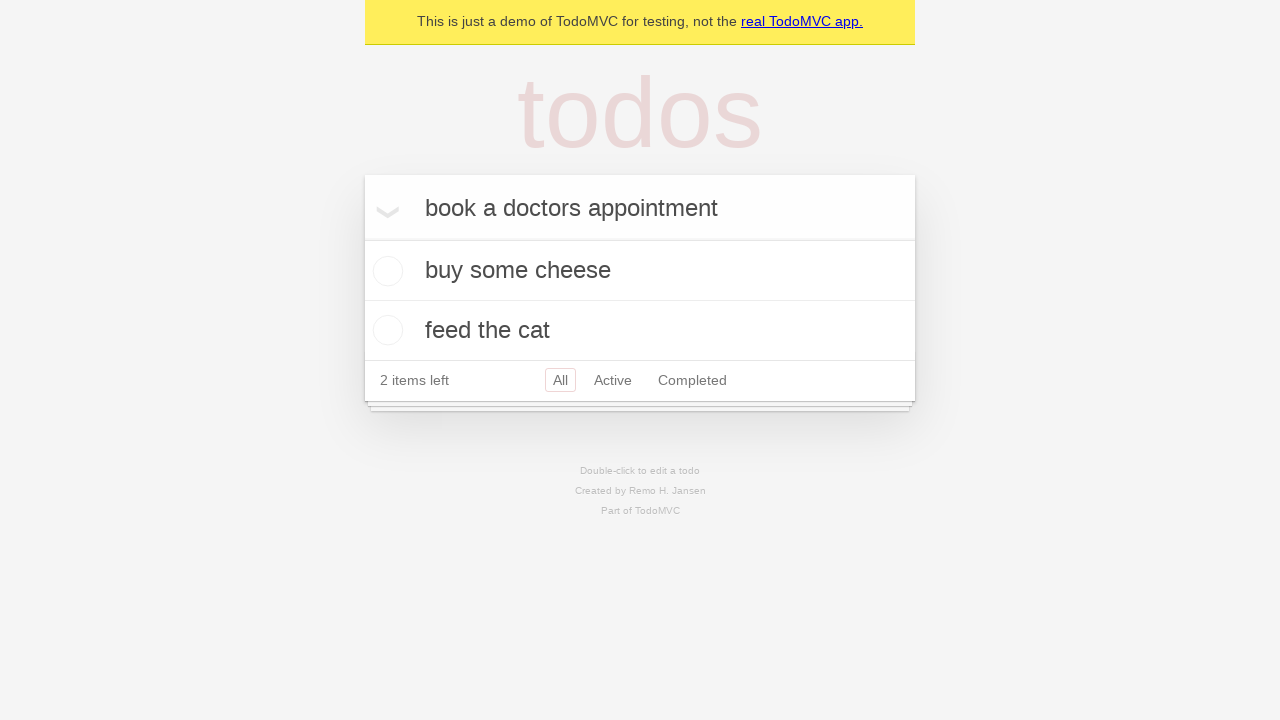

Pressed Enter to create third todo on .new-todo
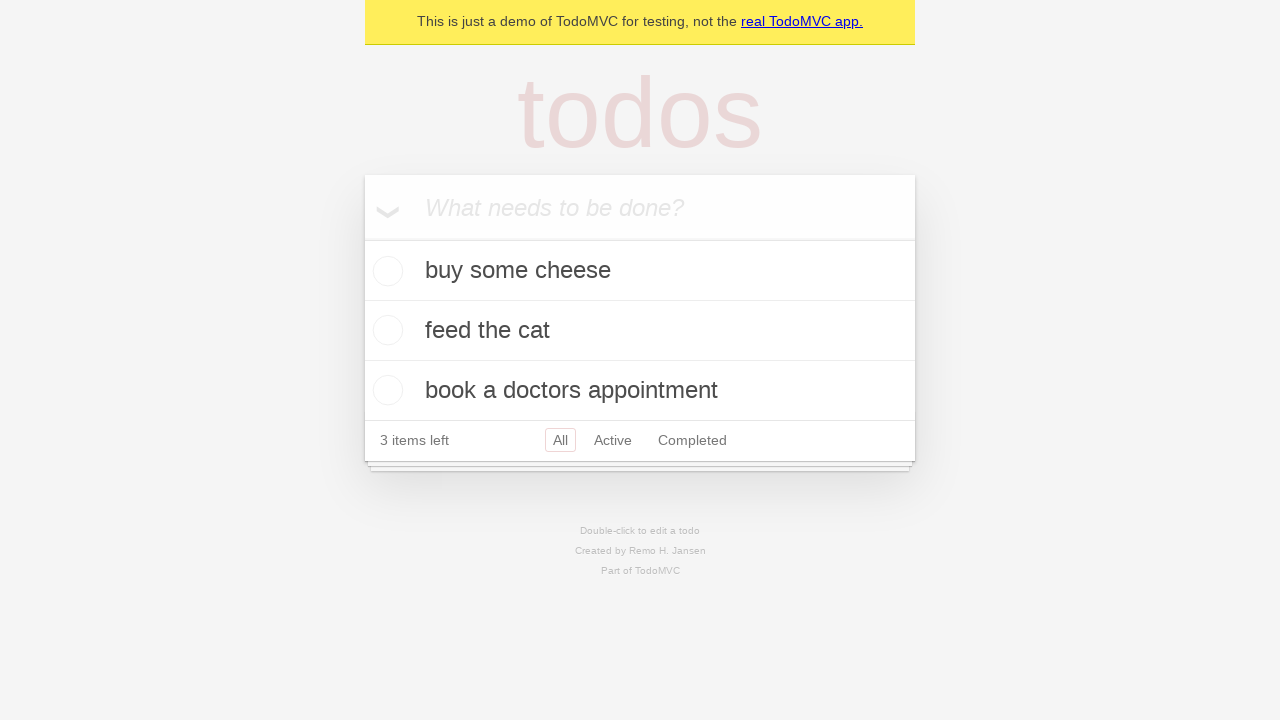

Waited for all three todos to be created in the list
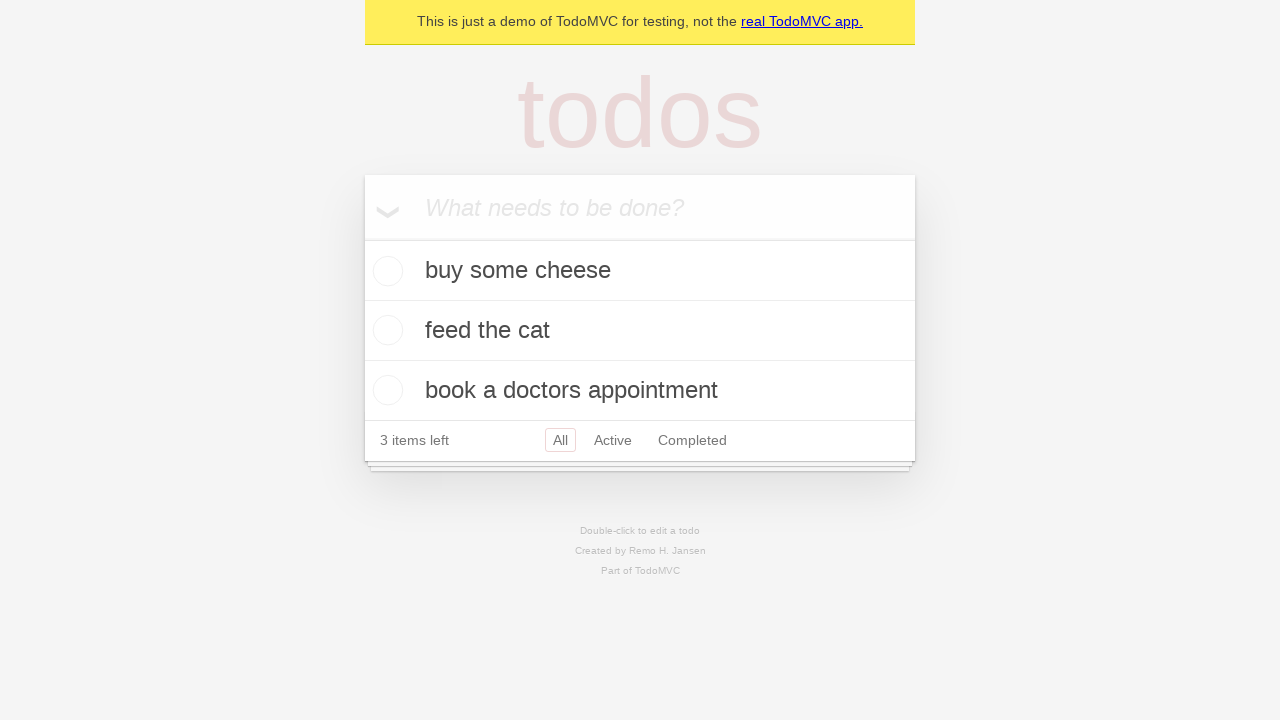

Clicked complete all checkbox to mark all todos as completed at (362, 238) on .toggle-all
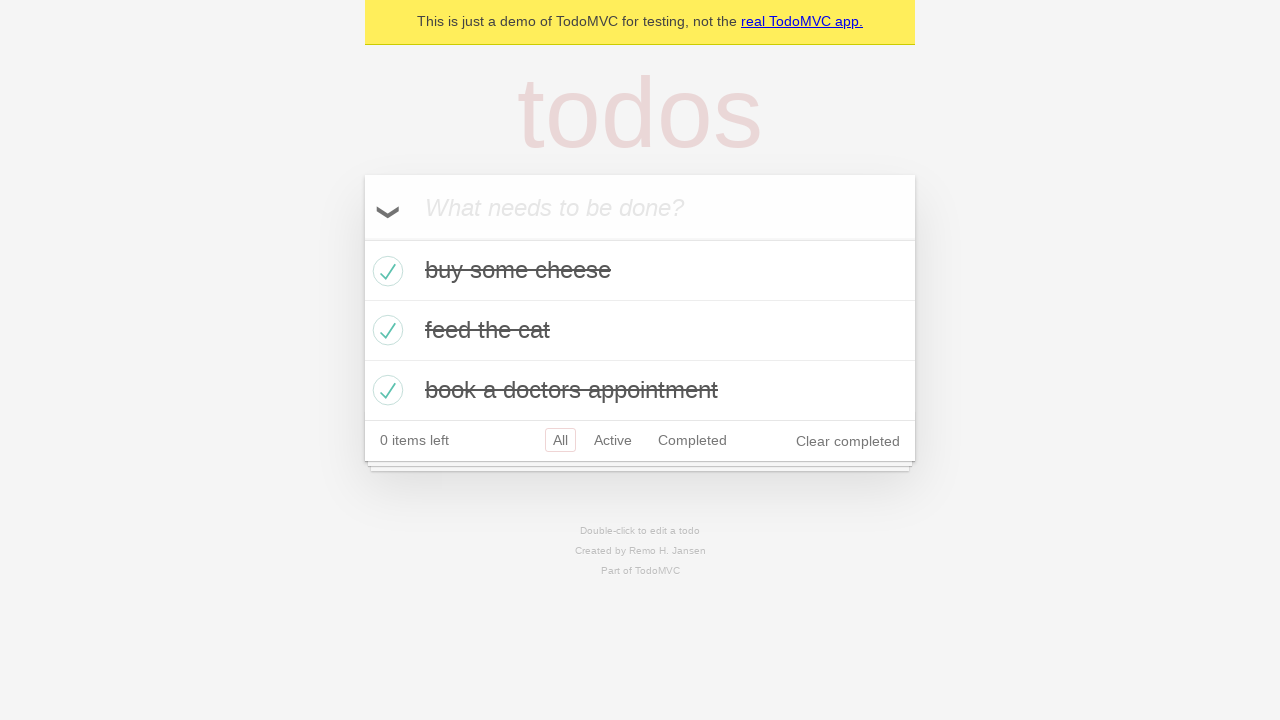

Unchecked the first todo to mark it as incomplete at (385, 271) on .todo-list li >> nth=0 >> .toggle
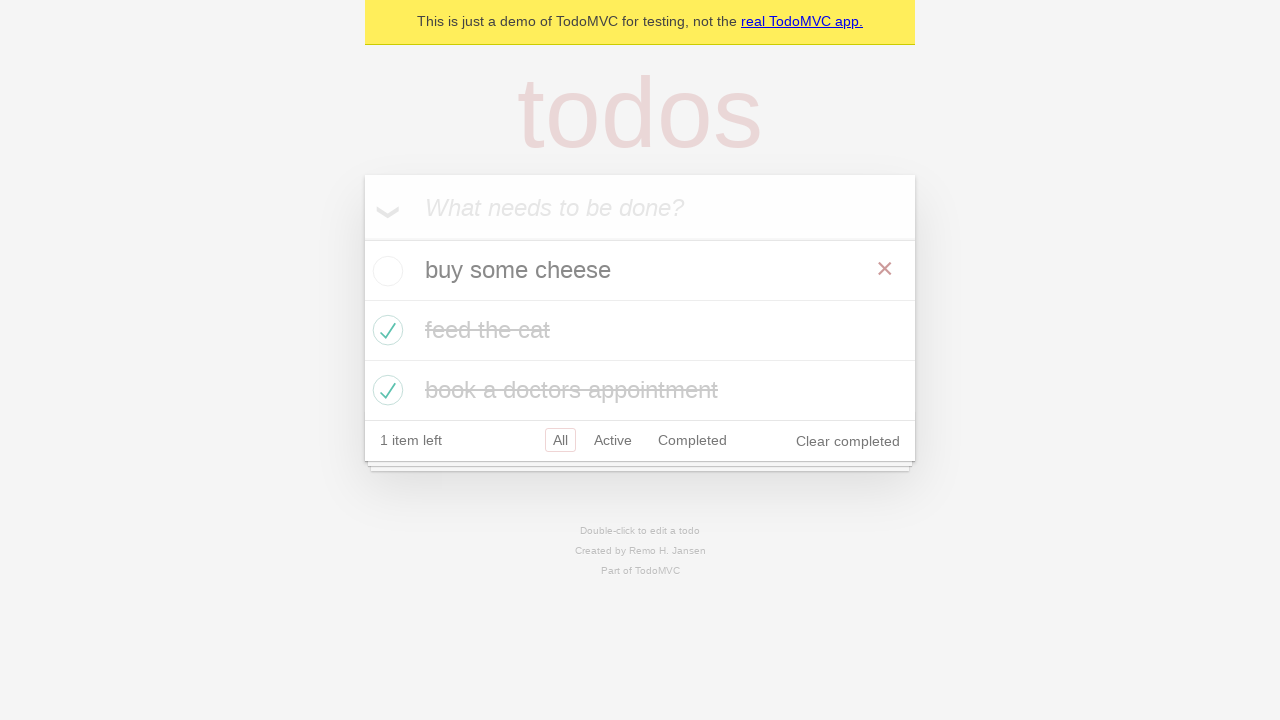

Checked the first todo again to mark it as completed at (385, 271) on .todo-list li >> nth=0 >> .toggle
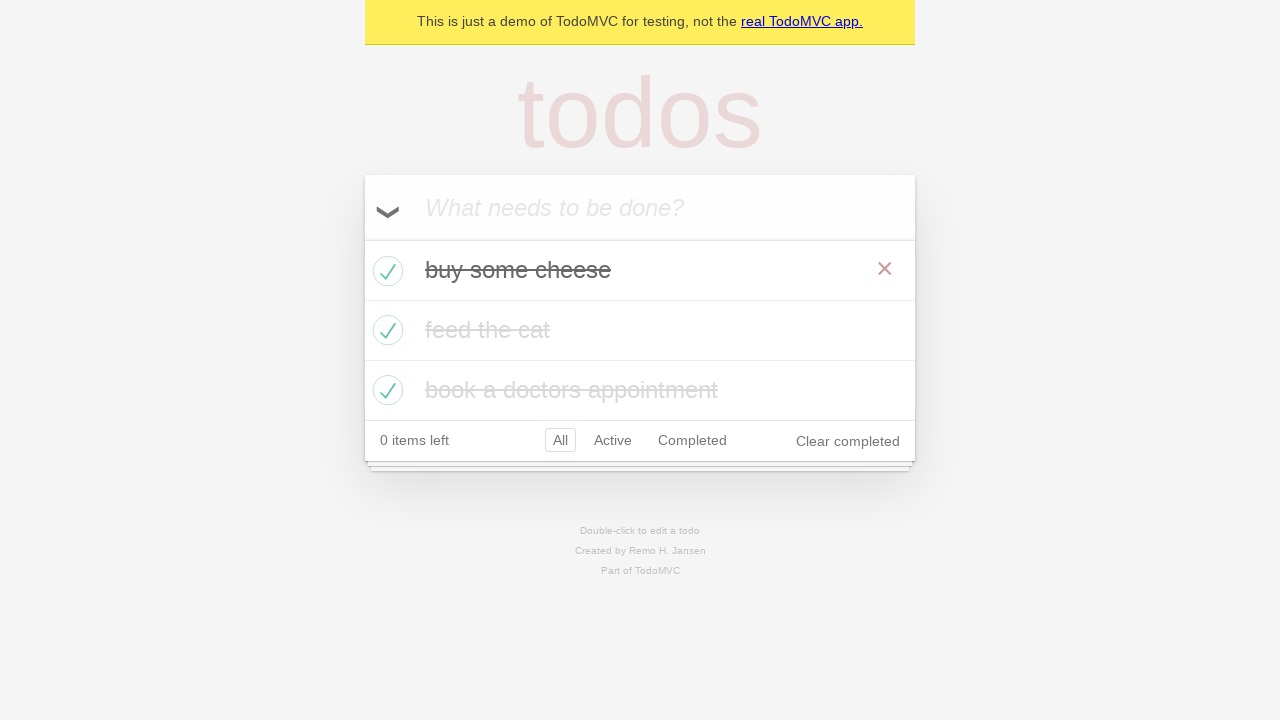

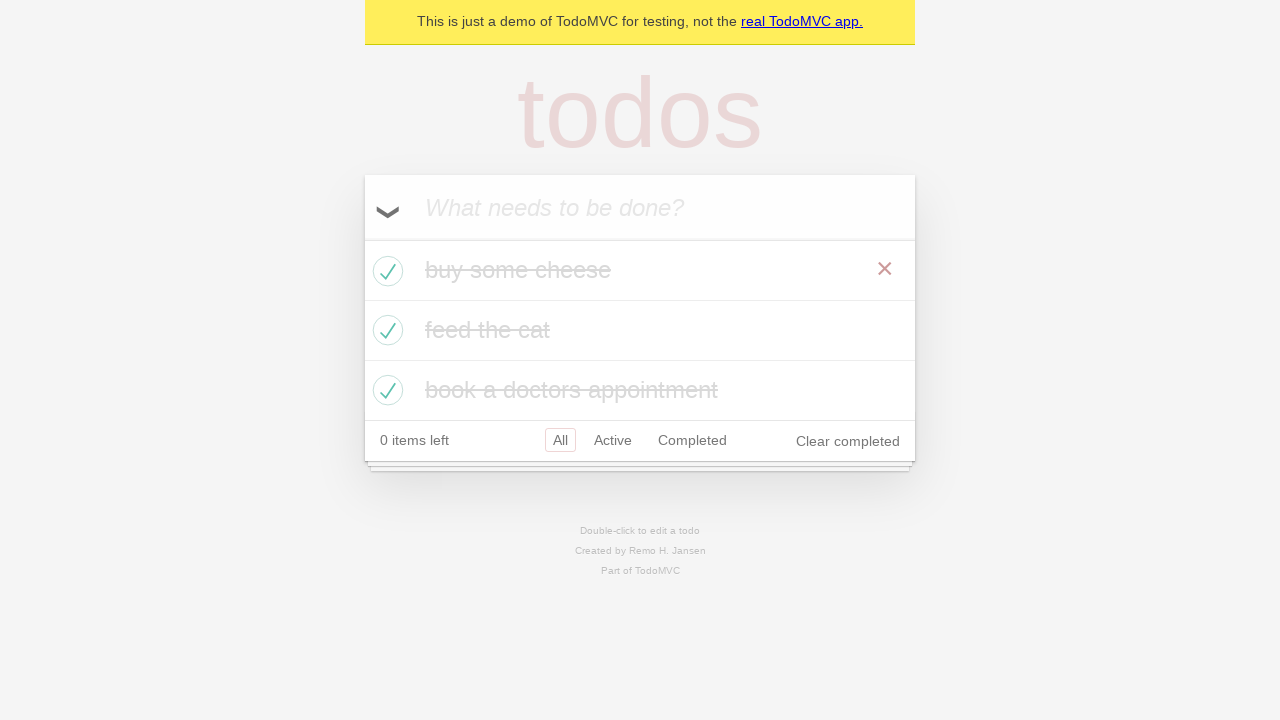